Tests browser popup/new window functionality by clicking a "New Window" button and waiting for the popup to load, then verifying it opens successfully.

Starting URL: https://demoqa.com/browser-windows

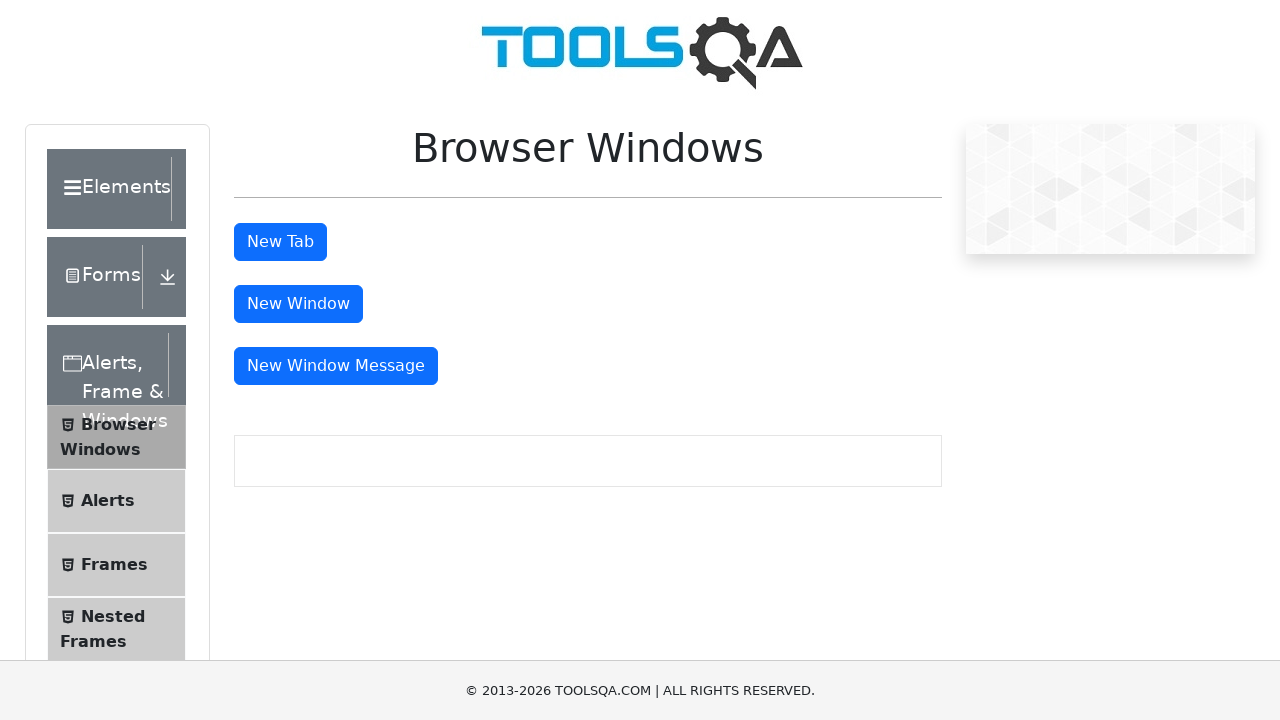

Clicked 'New Window' button and popup started opening at (298, 304) on internal:text="New Window"i >> nth=0
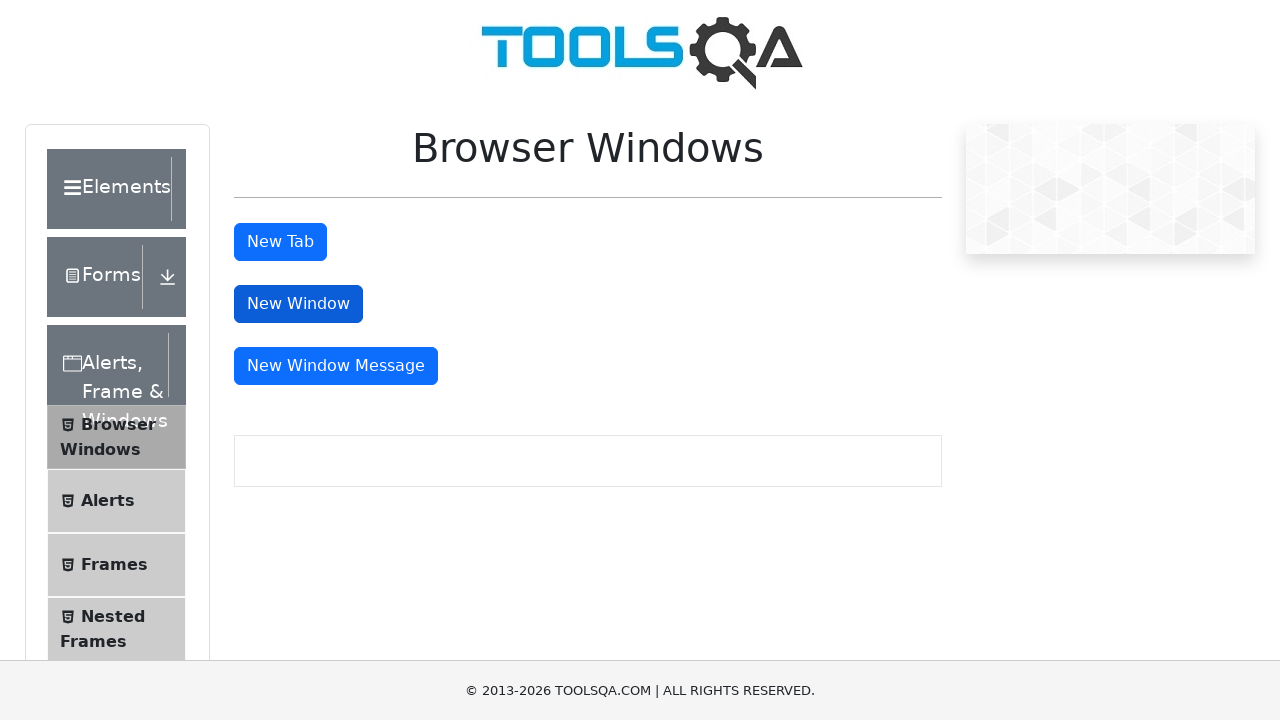

Retrieved popup window reference
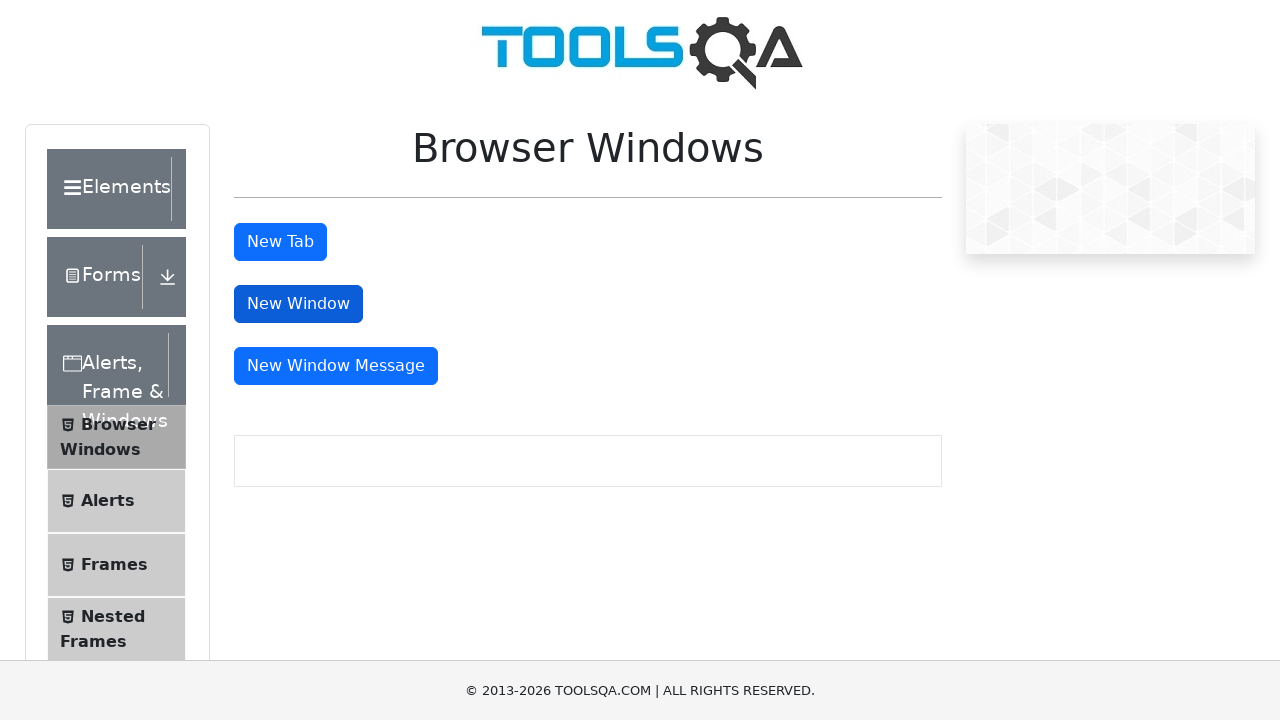

Popup page loaded successfully
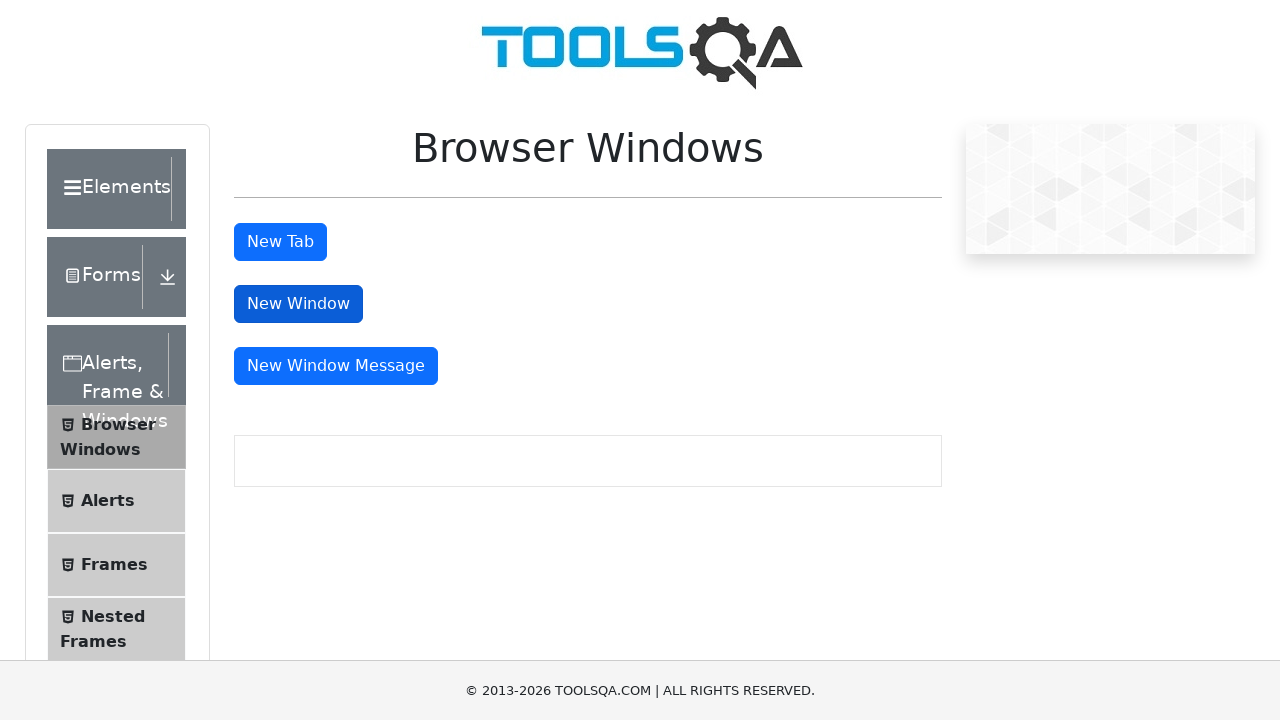

Retrieved popup title: 
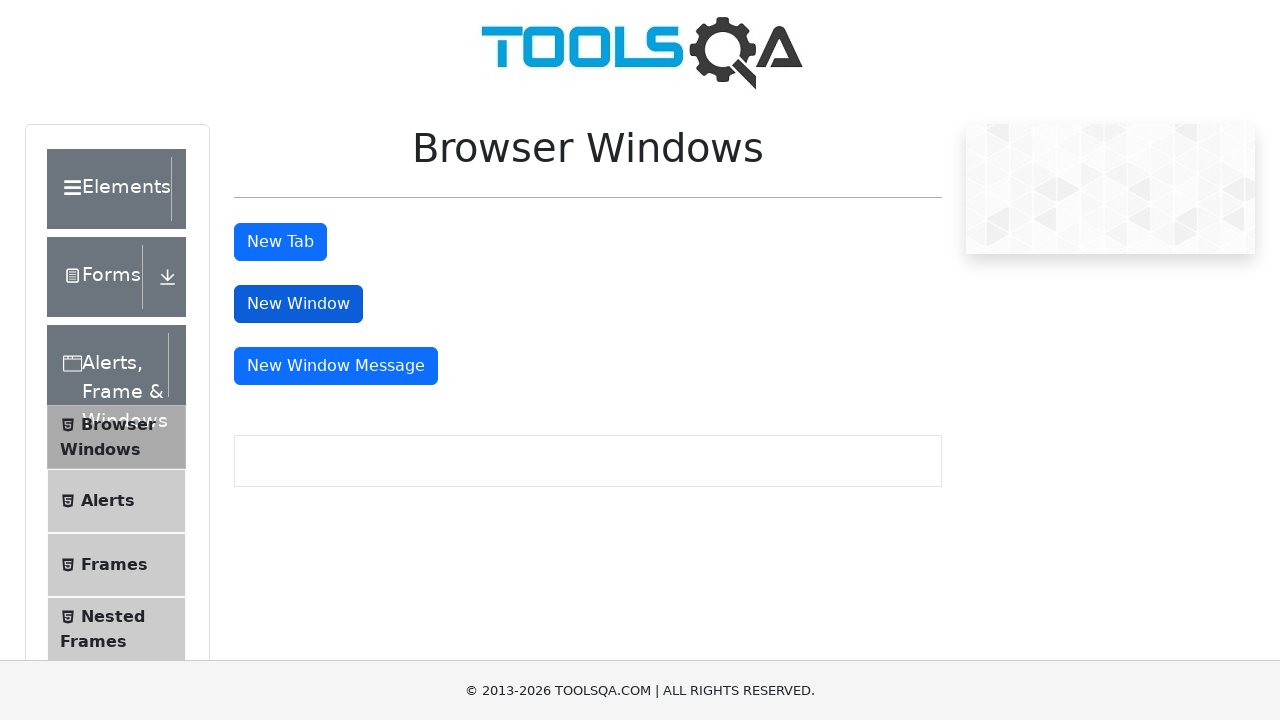

Printed popup title to console: 
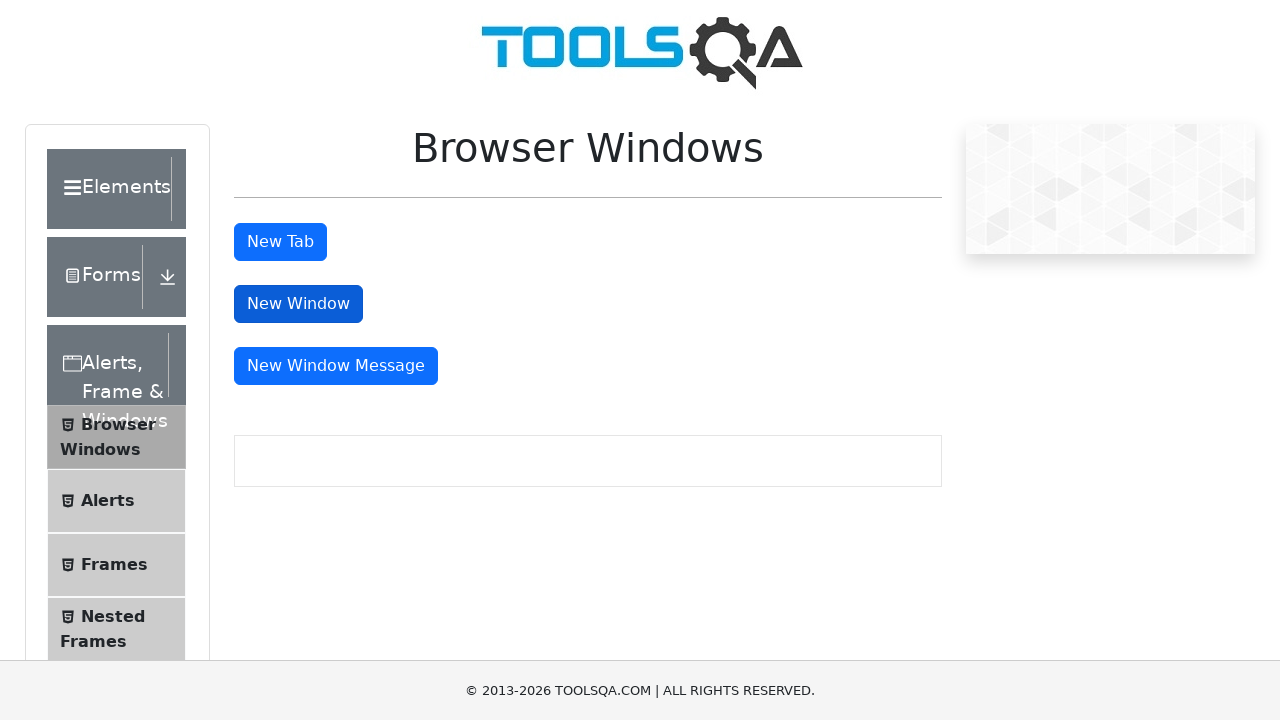

Closed popup window
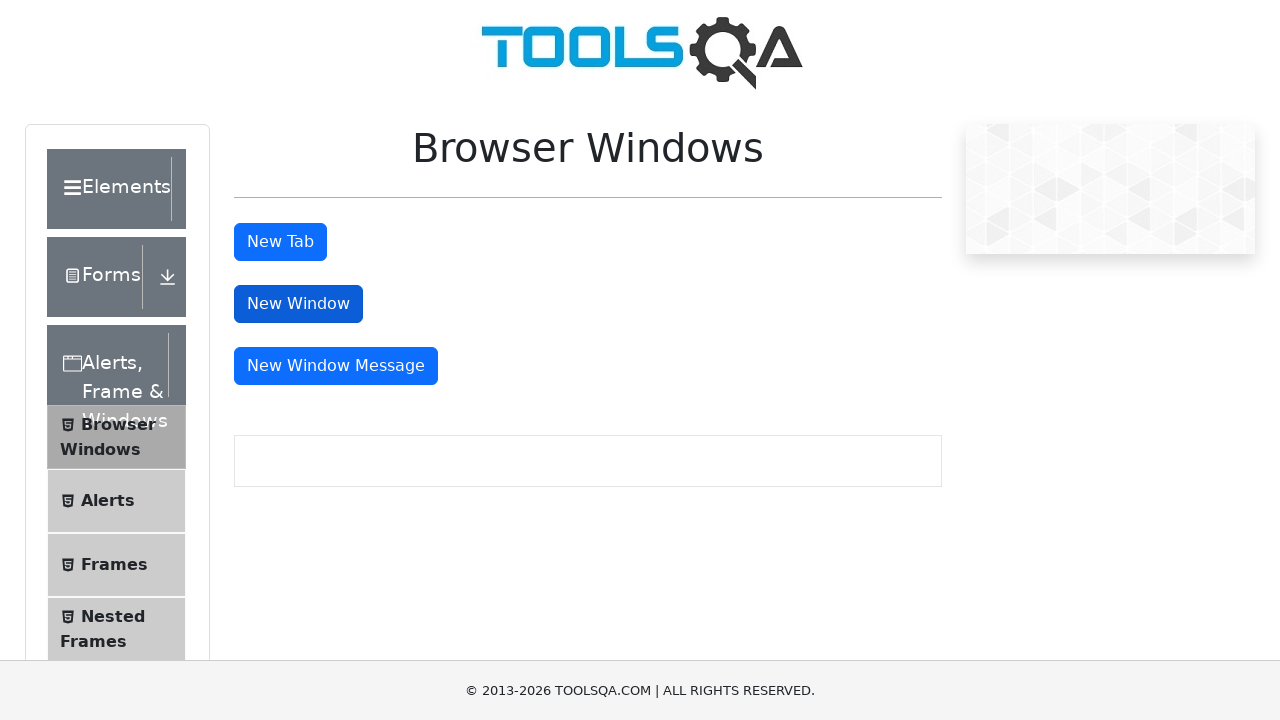

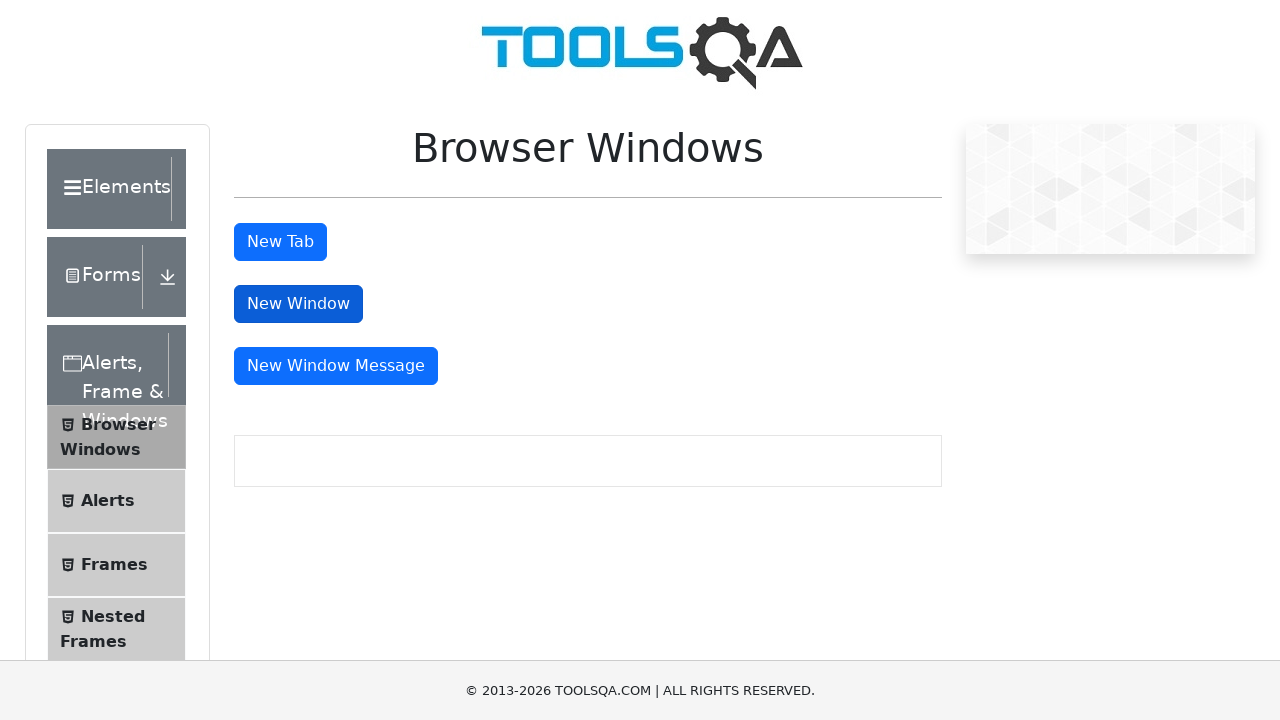